Tests file download functionality by clicking on a download link for a text file

Starting URL: https://the-internet.herokuapp.com/download

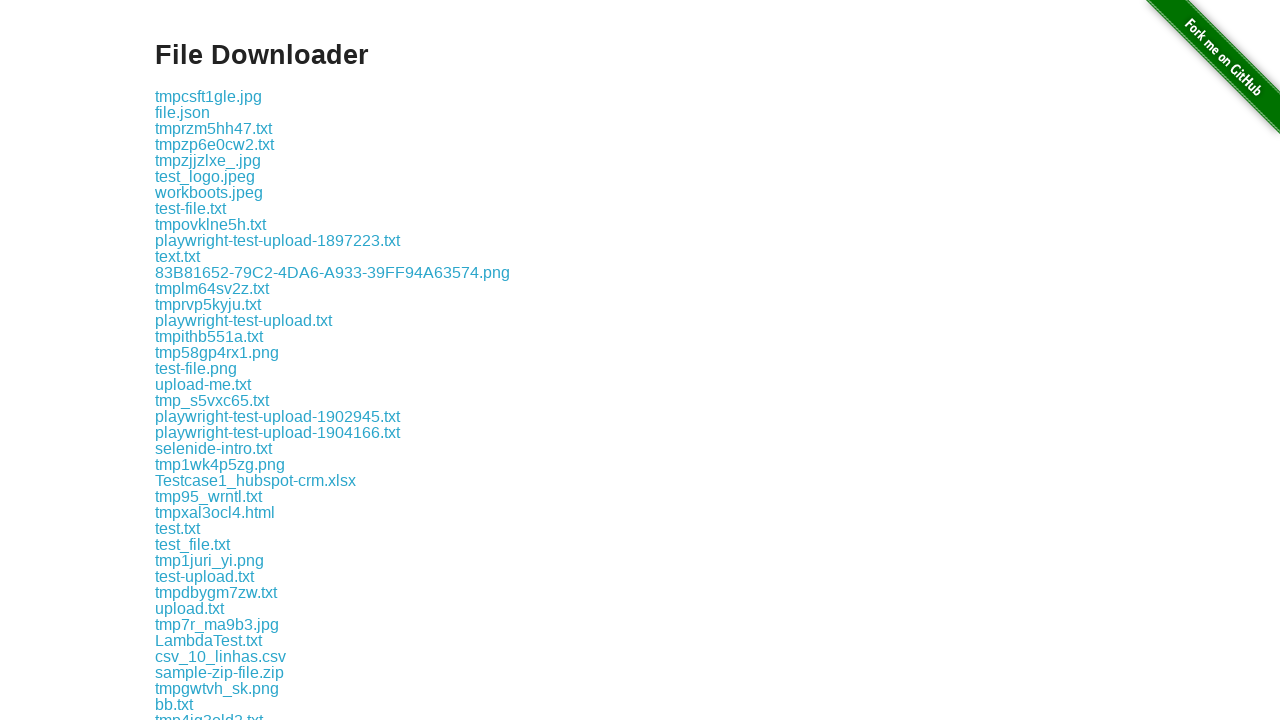

Clicked on LambdaTest.txt download link at (208, 640) on xpath=//a[text()='LambdaTest.txt']
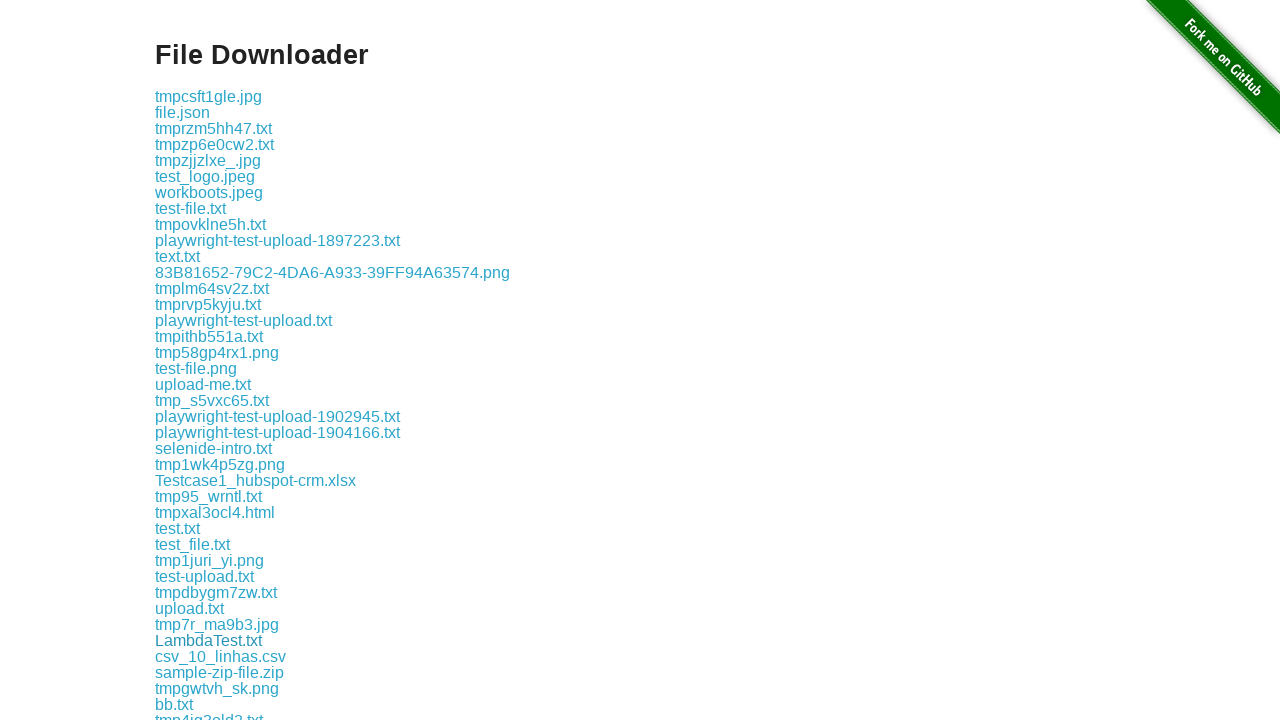

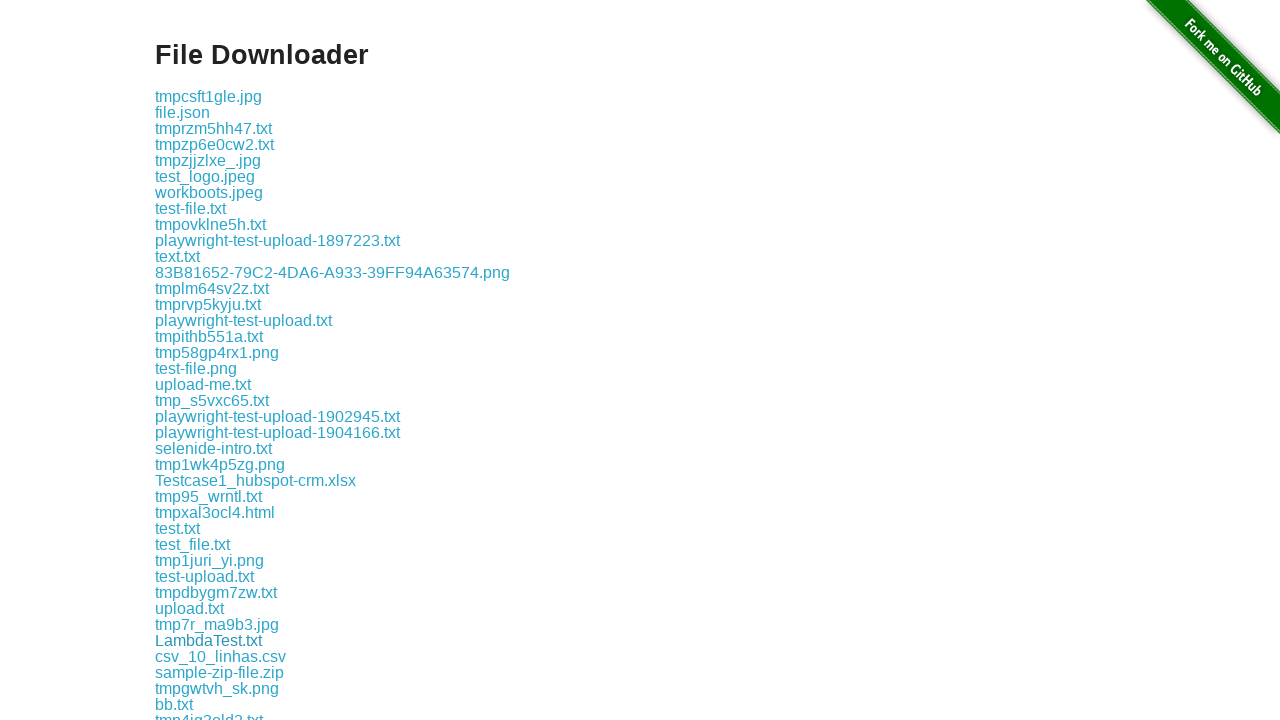